Navigates to the RedBus homepage and waits for the page to fully load

Starting URL: https://www.redbus.in/

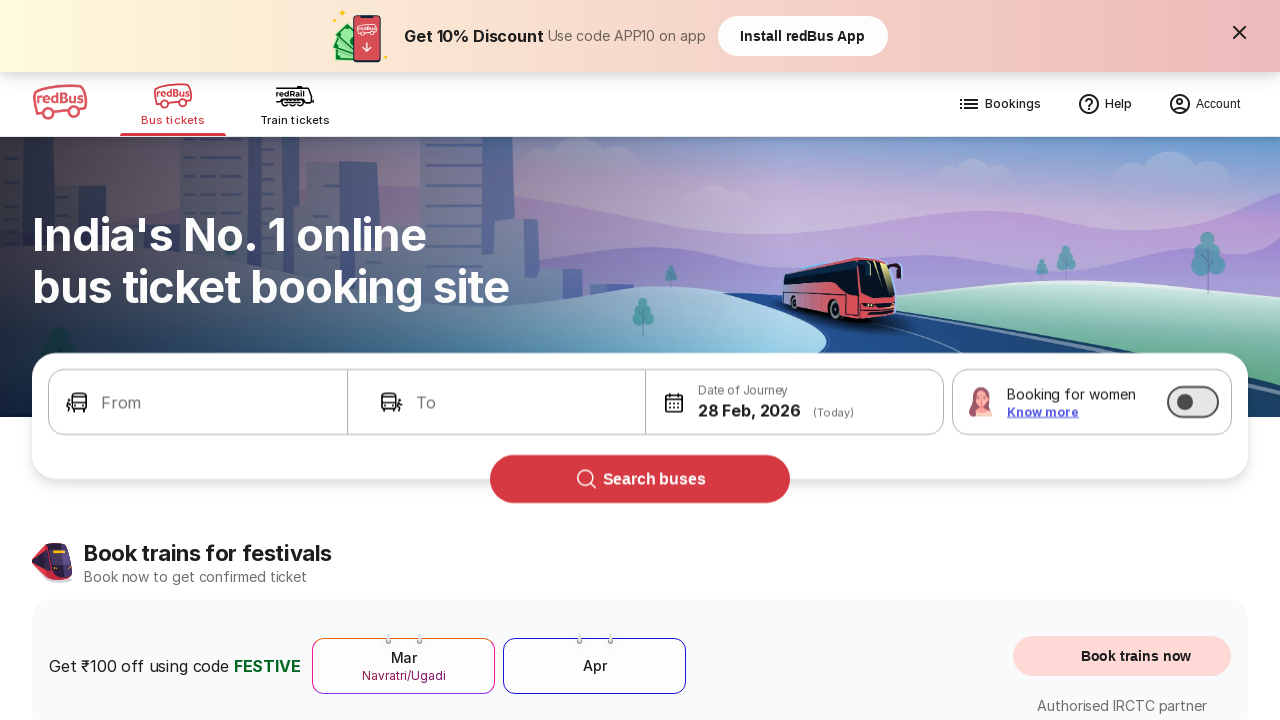

Waited for page to reach domcontentloaded state
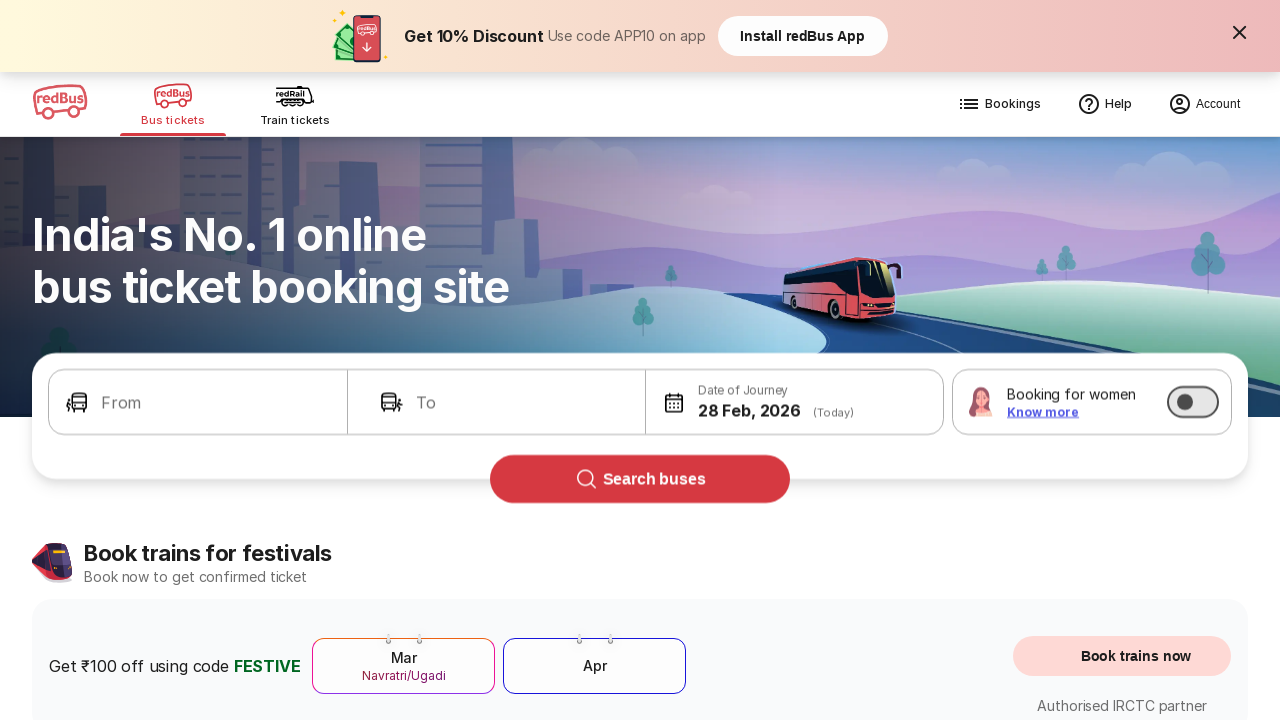

Verified body element is present on RedBus homepage
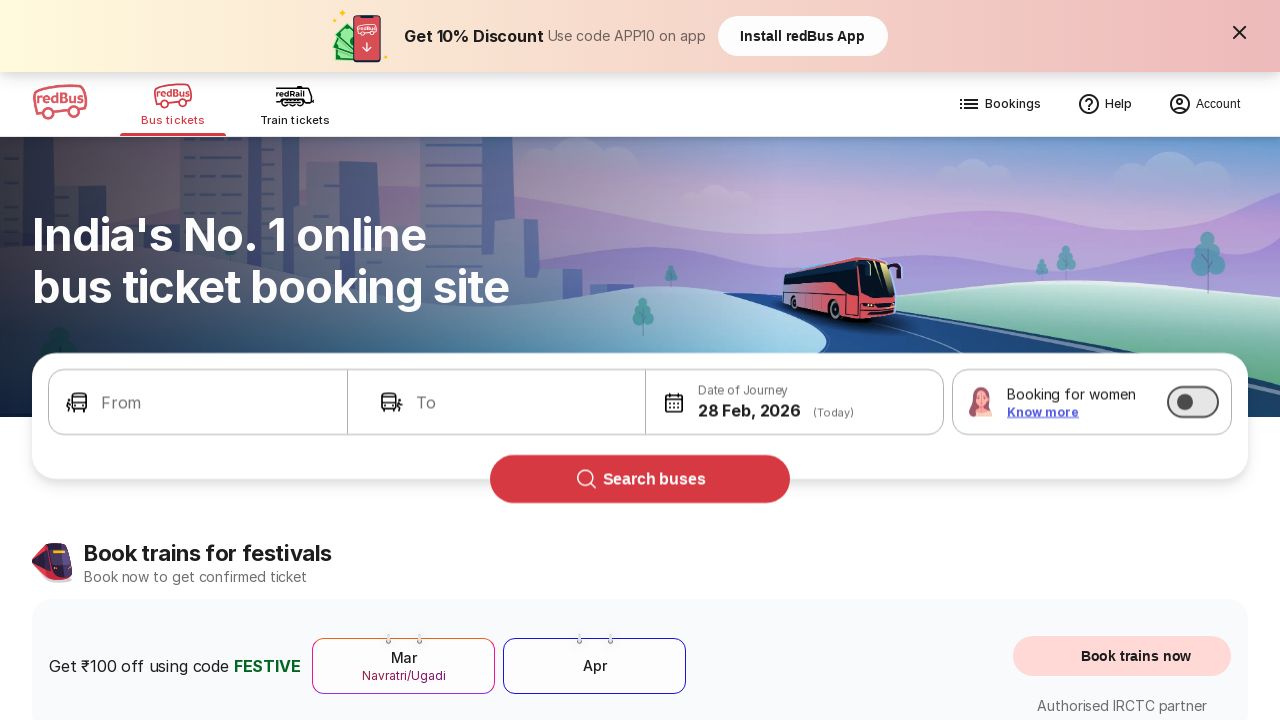

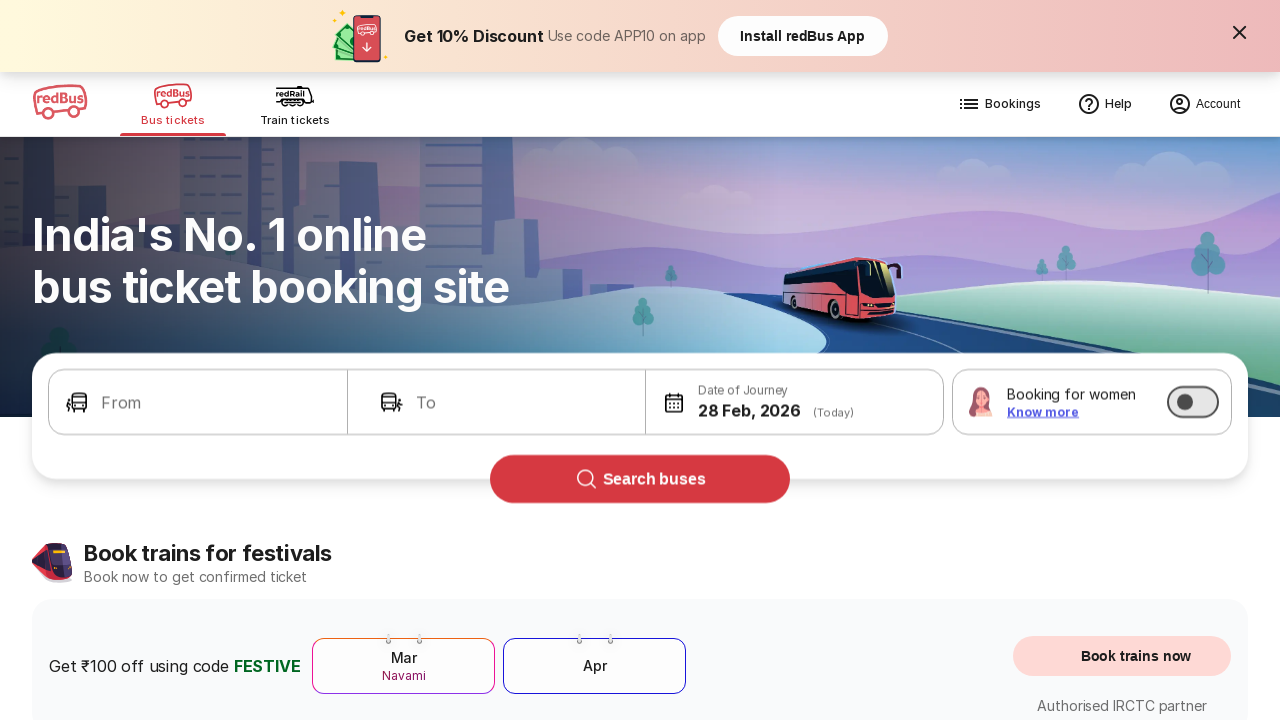